Navigates to a Nokia product page and verifies the price is displayed correctly.

Starting URL: https://www.demoblaze.com/

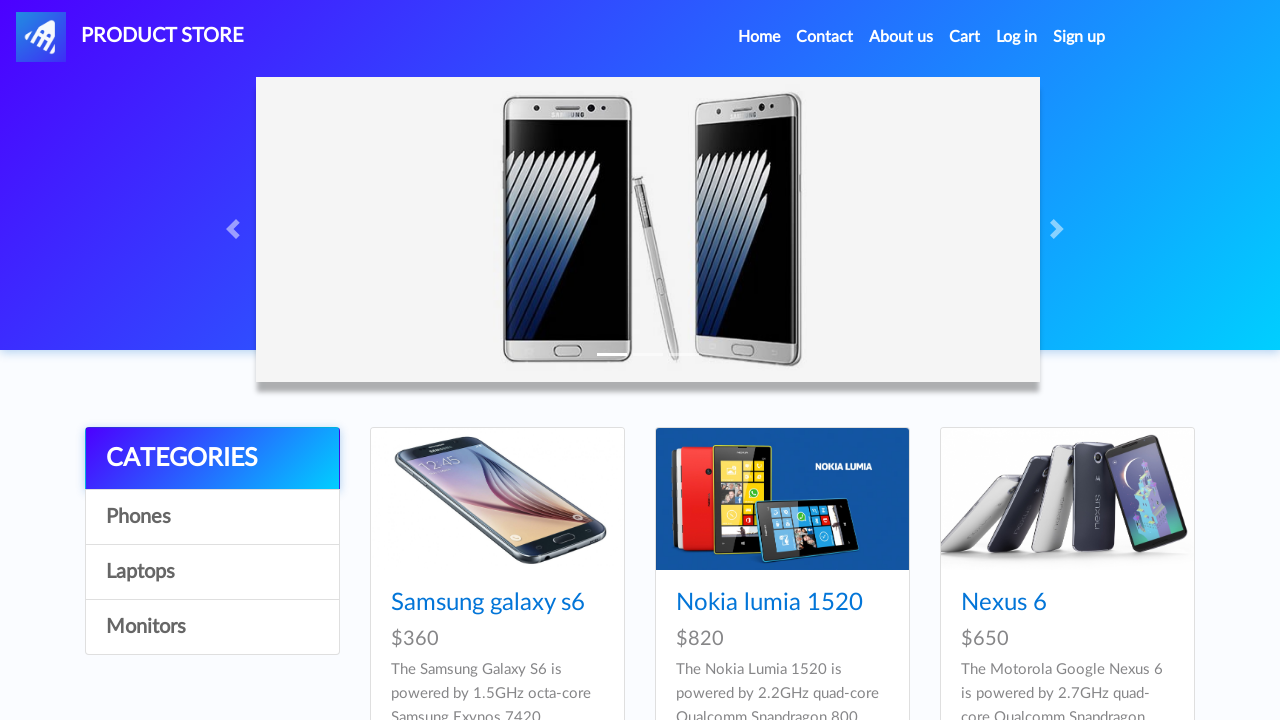

Waited for page to load - network idle state reached
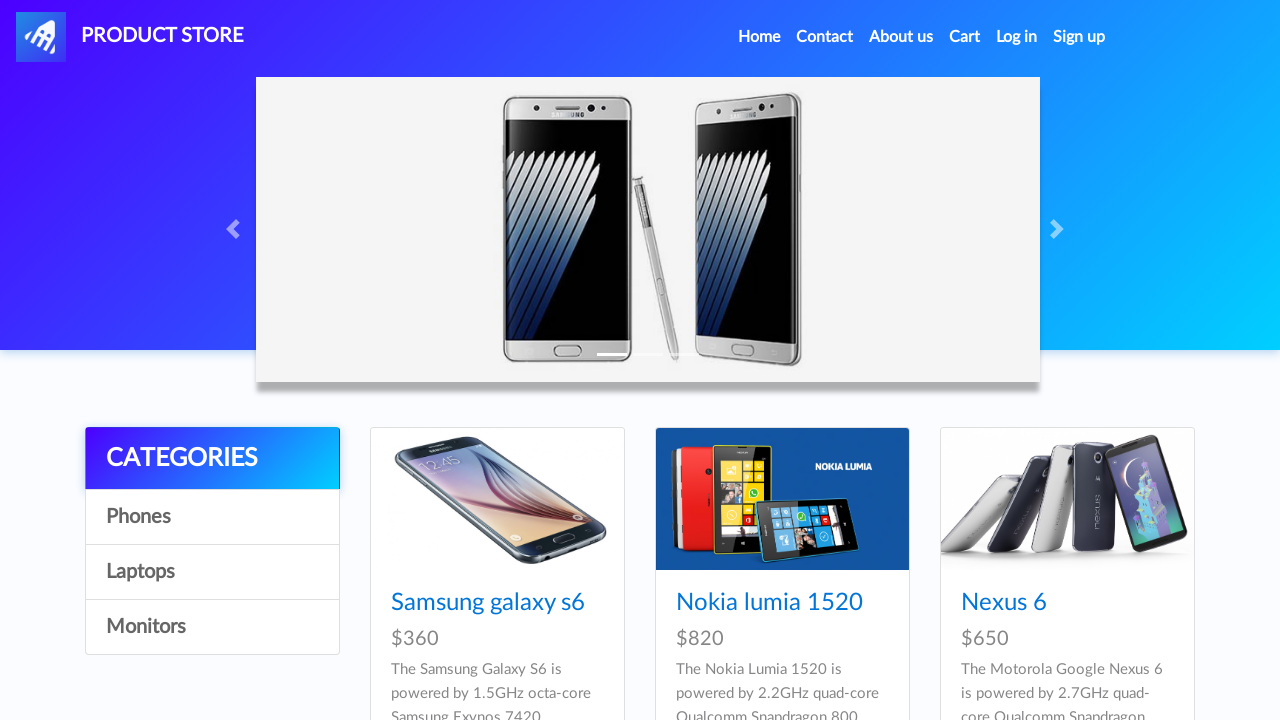

Clicked on Nokia product link at (782, 499) on div a[href='prod.html?idp_=2']
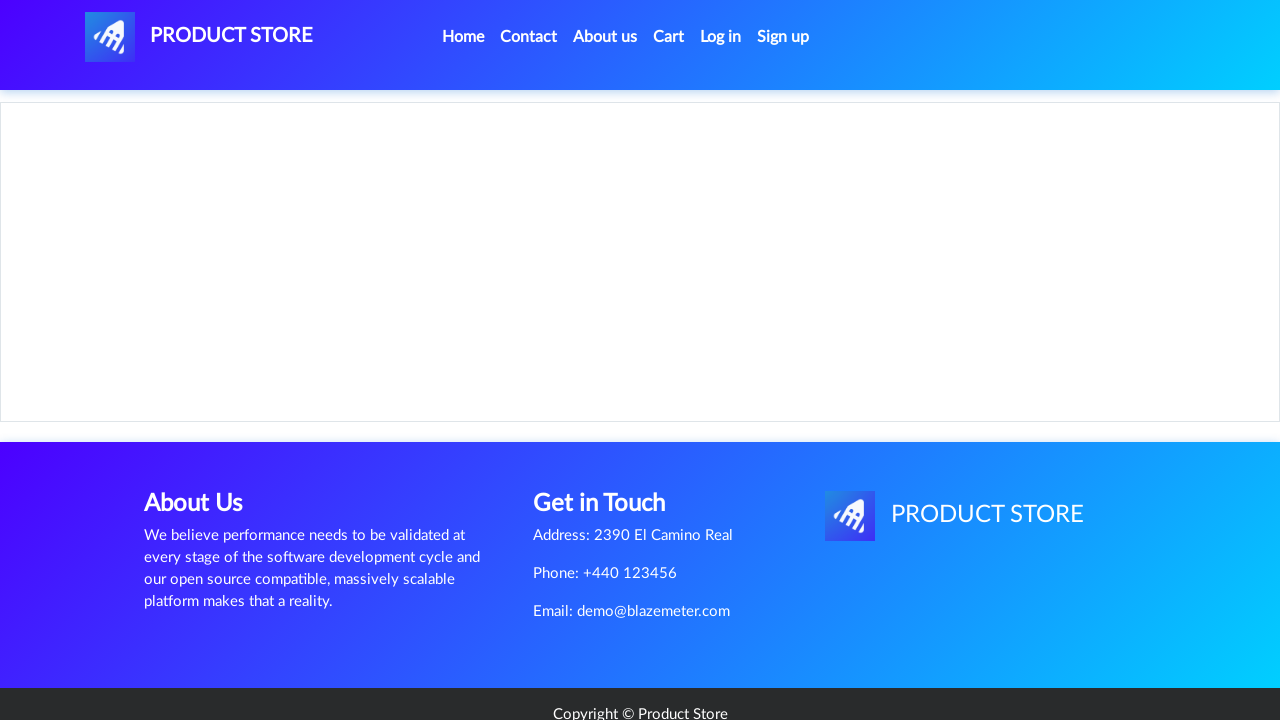

Verified Nokia product price is displayed correctly at $820
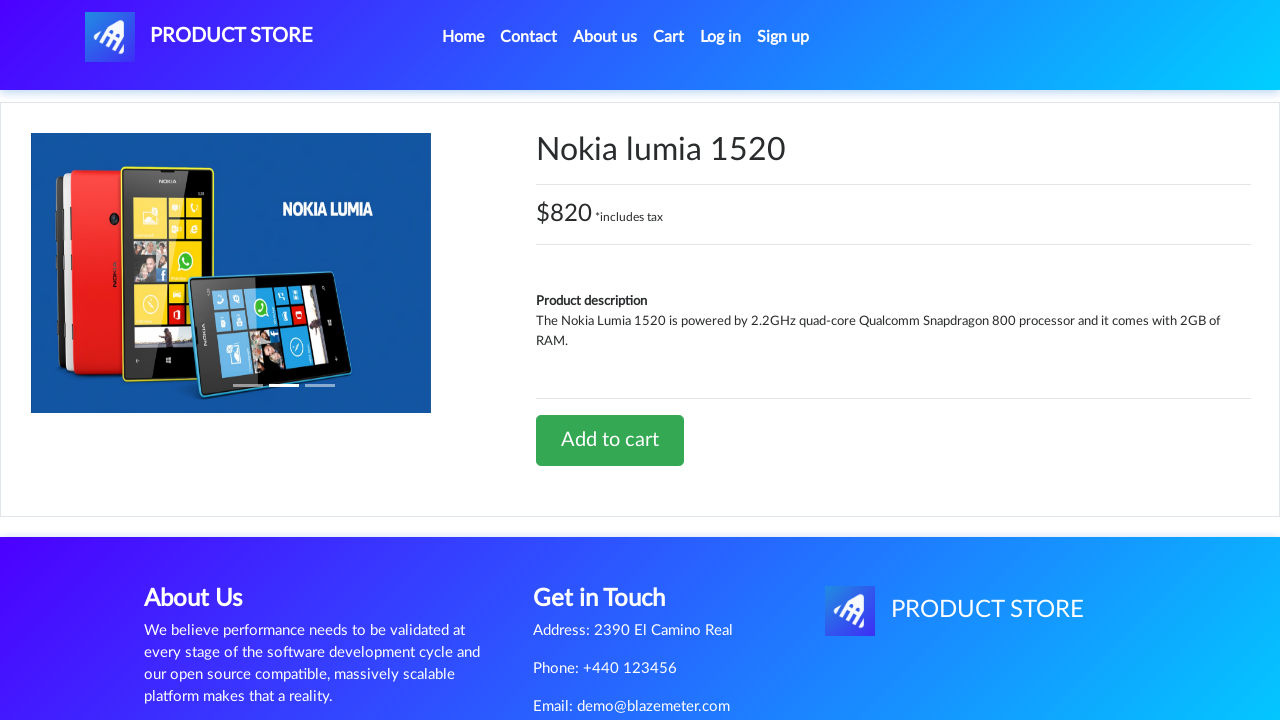

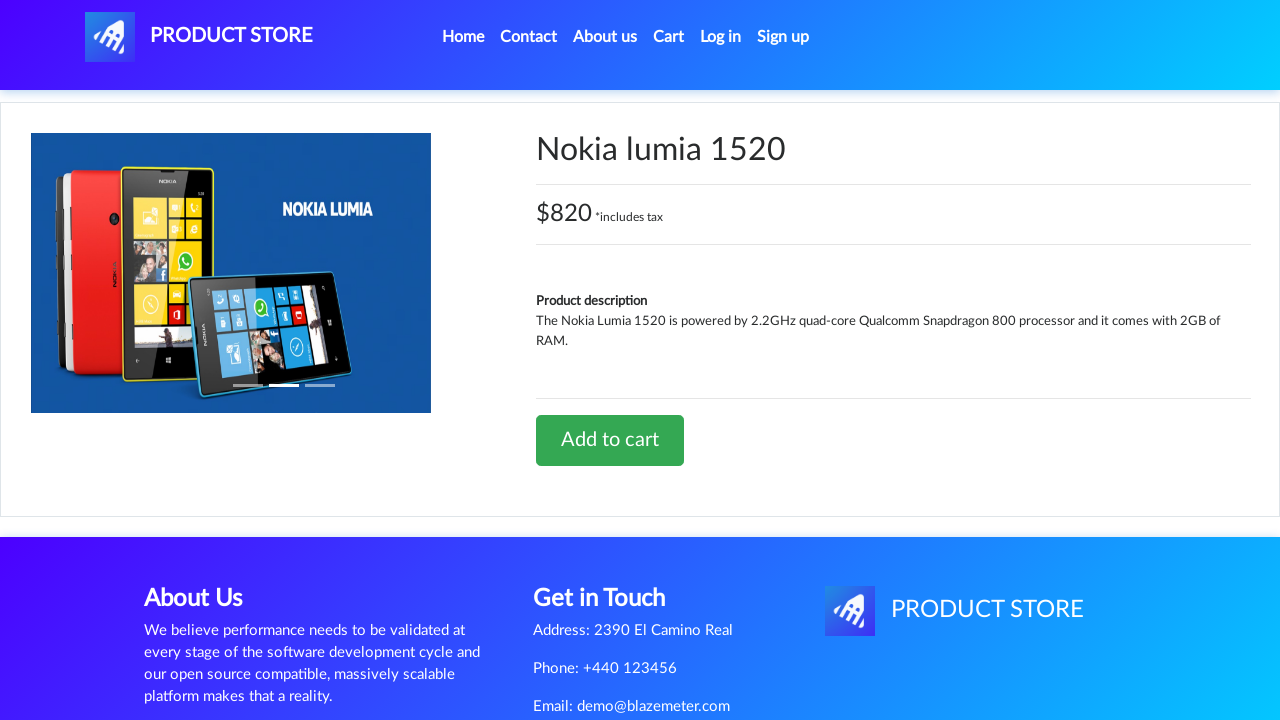